Tests checkbox functionality by locating two checkboxes and ensuring both are selected, clicking them if they are not already selected.

Starting URL: https://the-internet.herokuapp.com/checkboxes

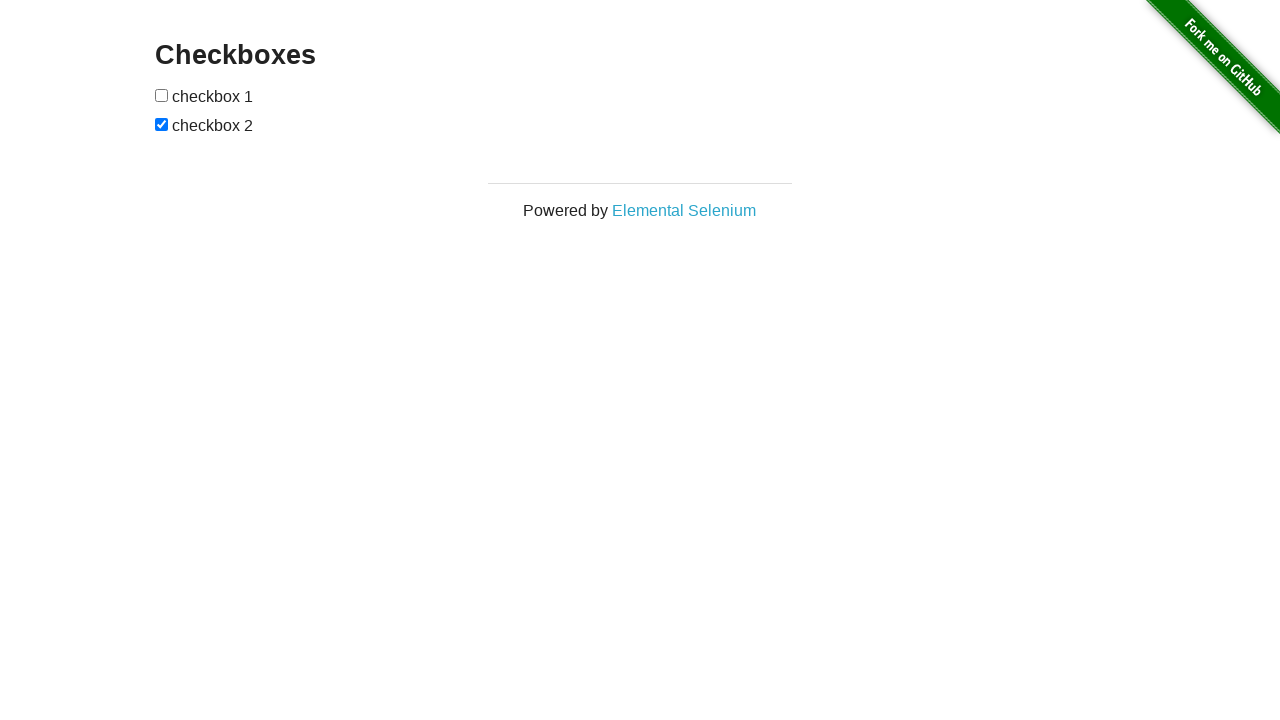

Navigated to checkboxes test page
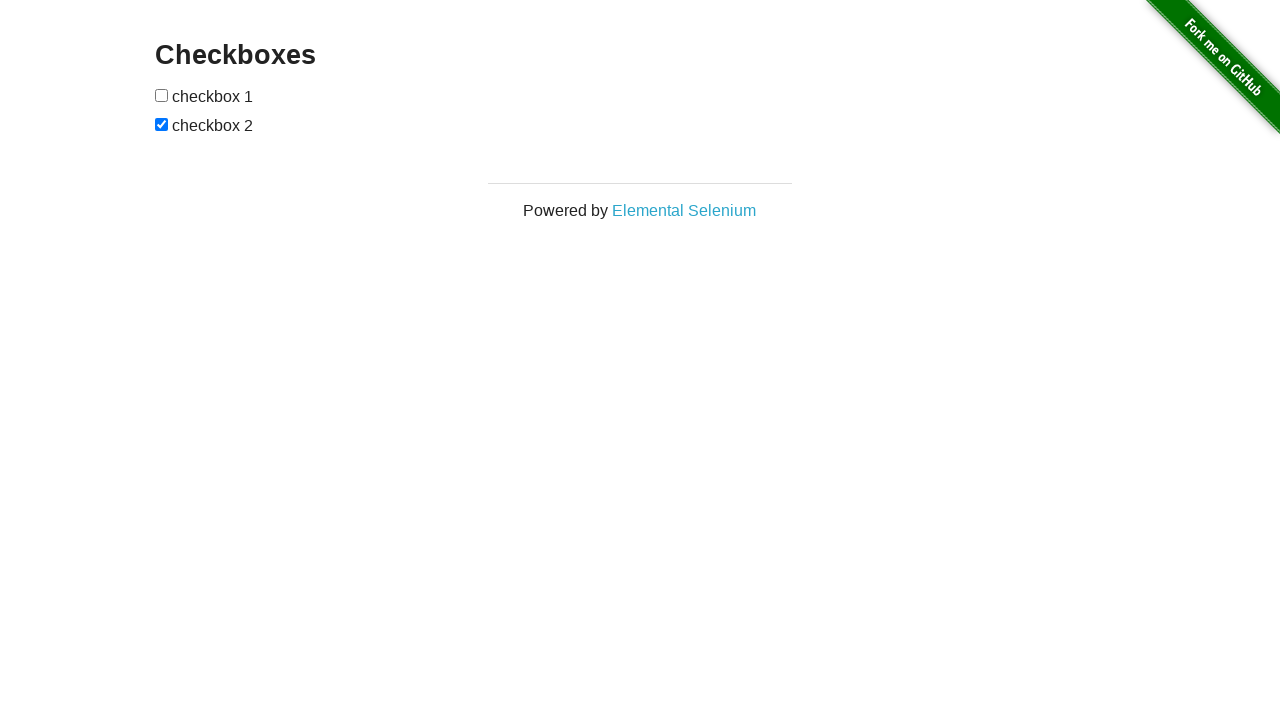

Located first checkbox element
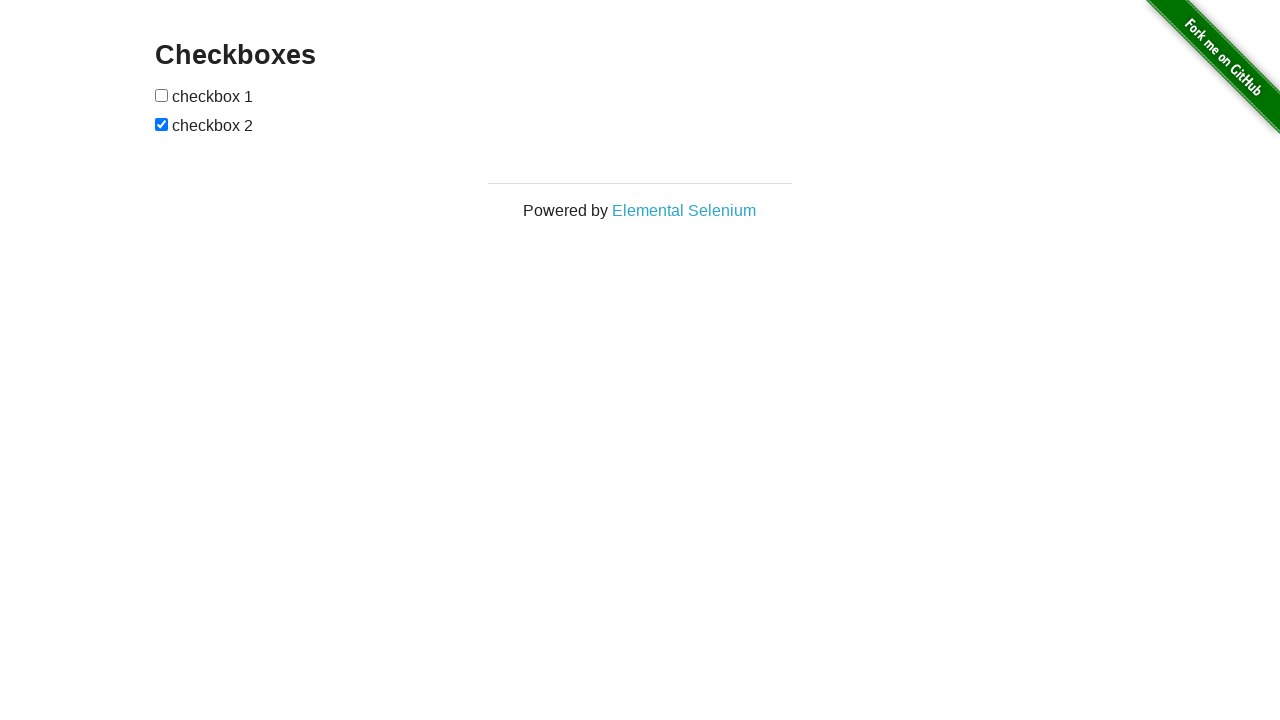

Located second checkbox element
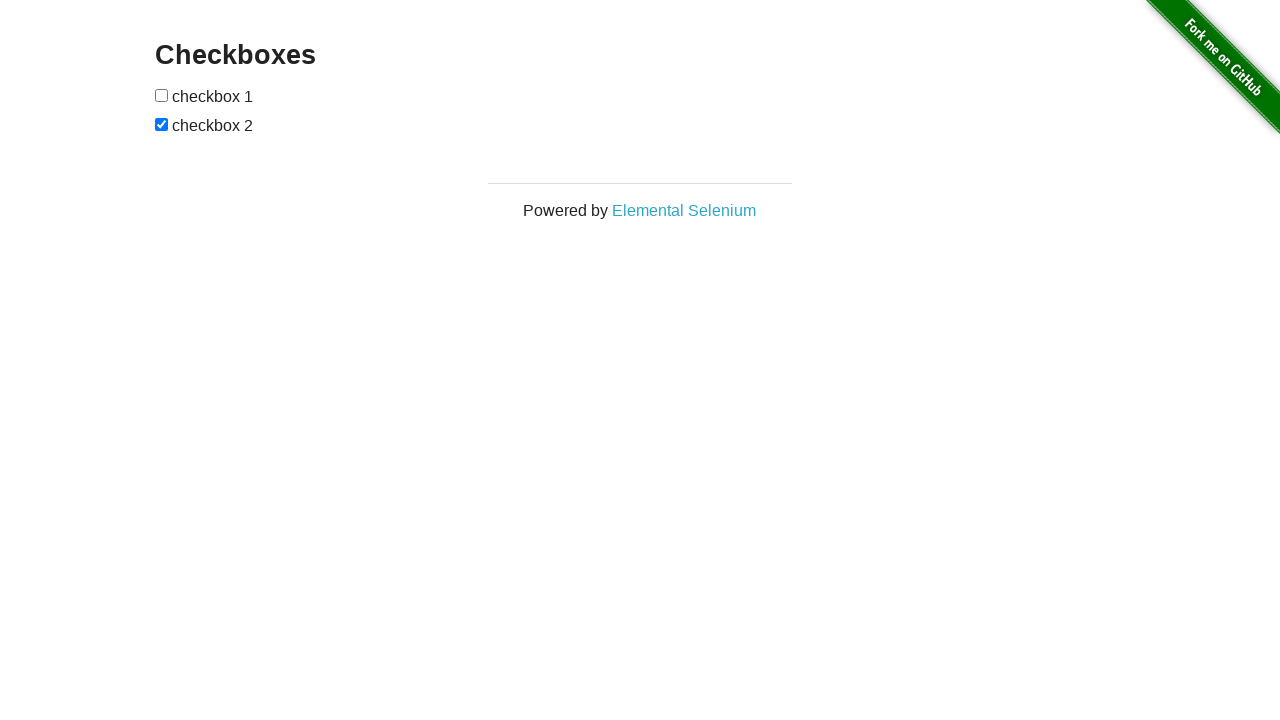

Checked first checkbox state - not selected
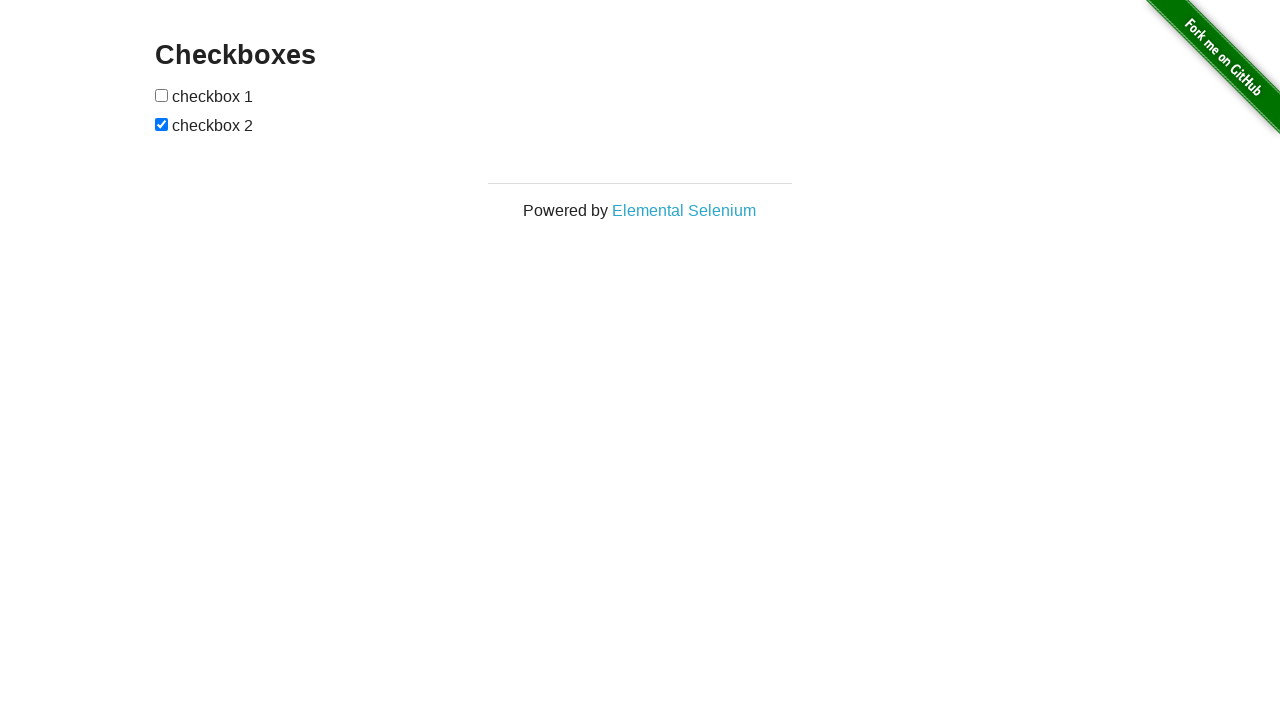

Clicked first checkbox to select it at (162, 95) on (//input[@type='checkbox'])[1]
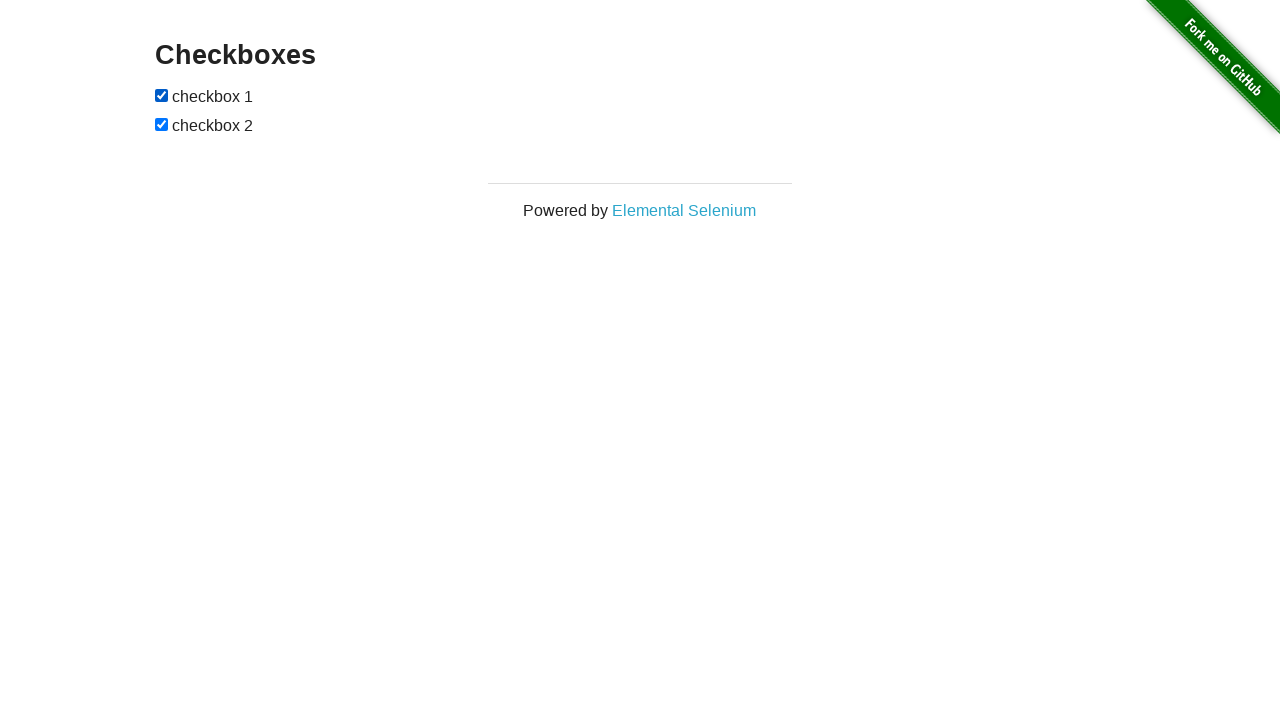

Verified first checkbox is selected
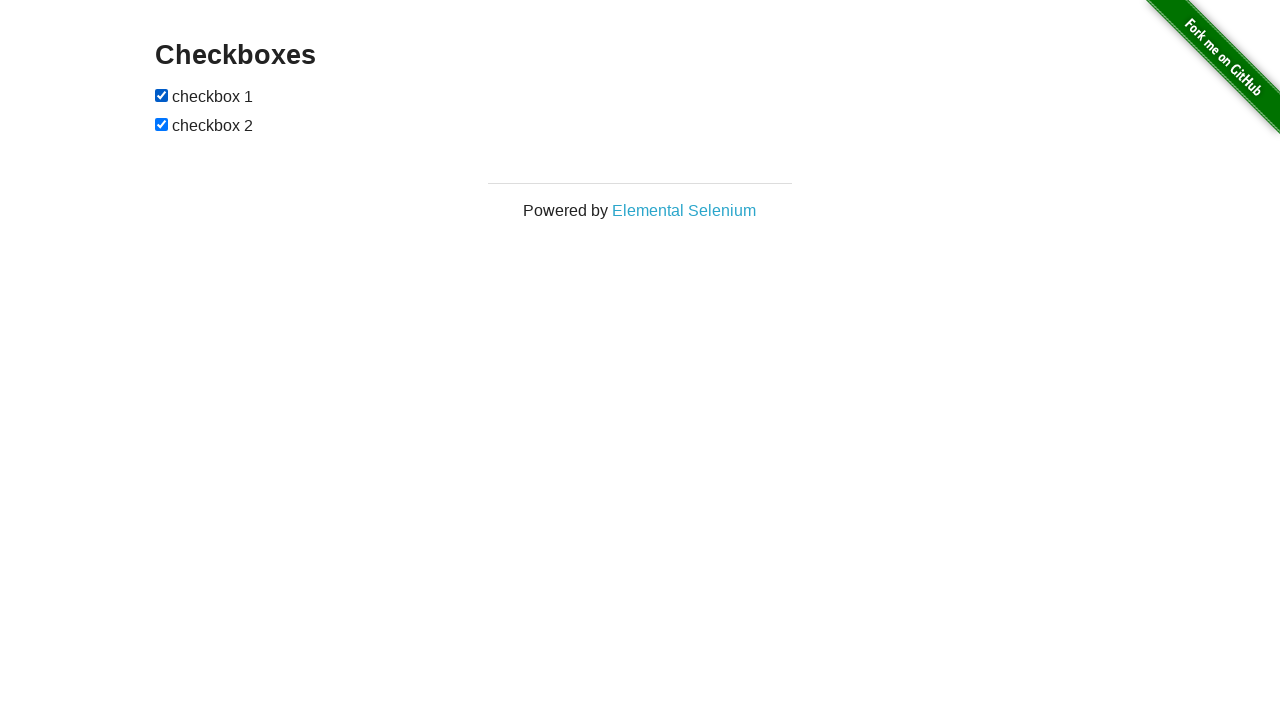

Checked second checkbox state - already selected
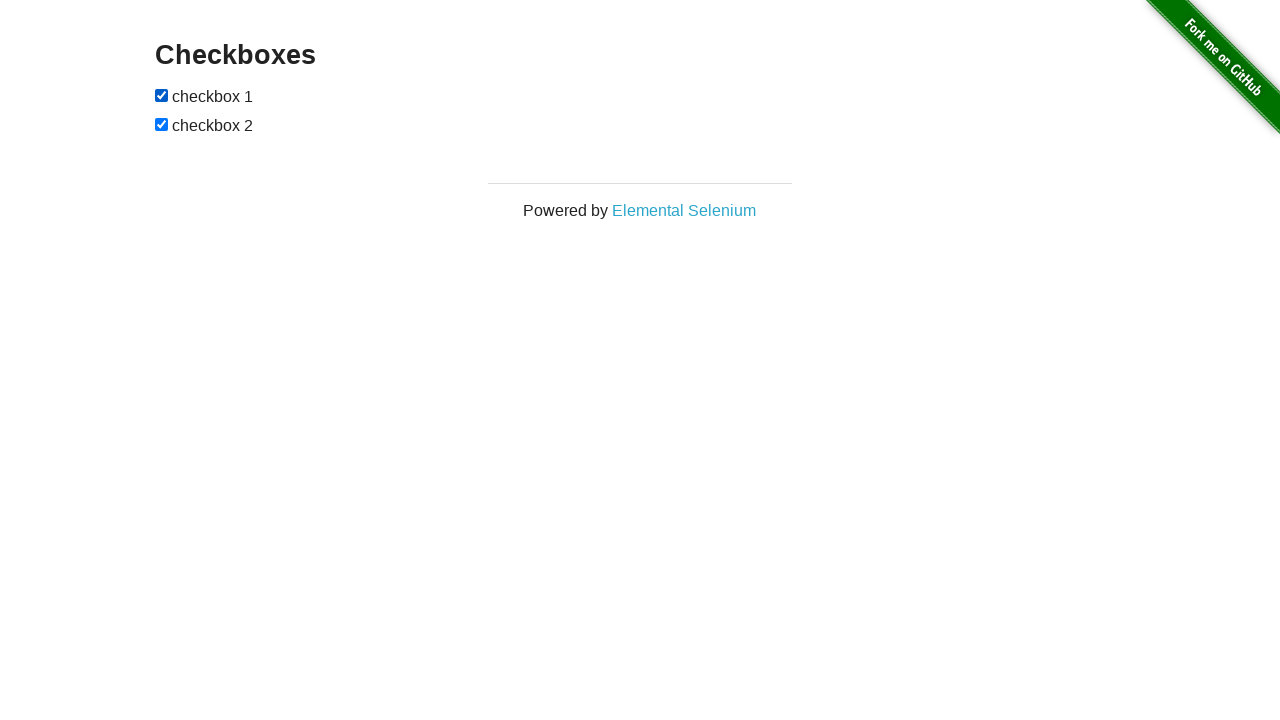

Verified second checkbox is selected
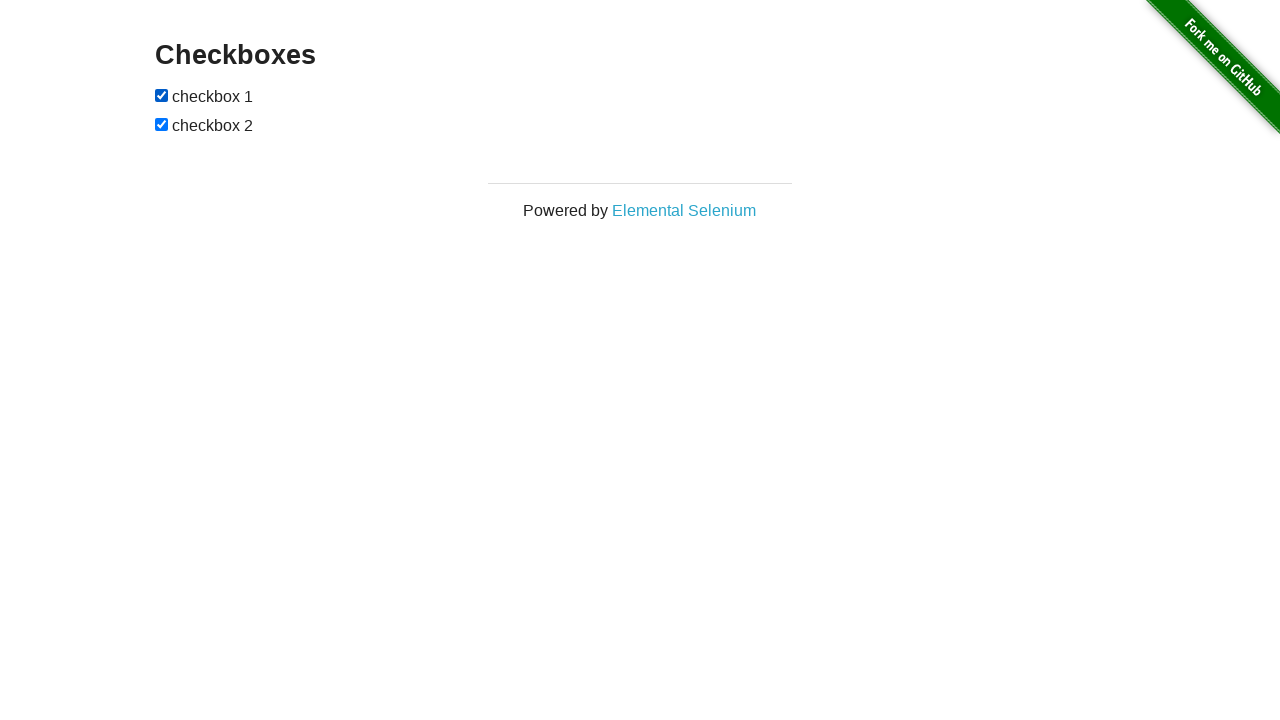

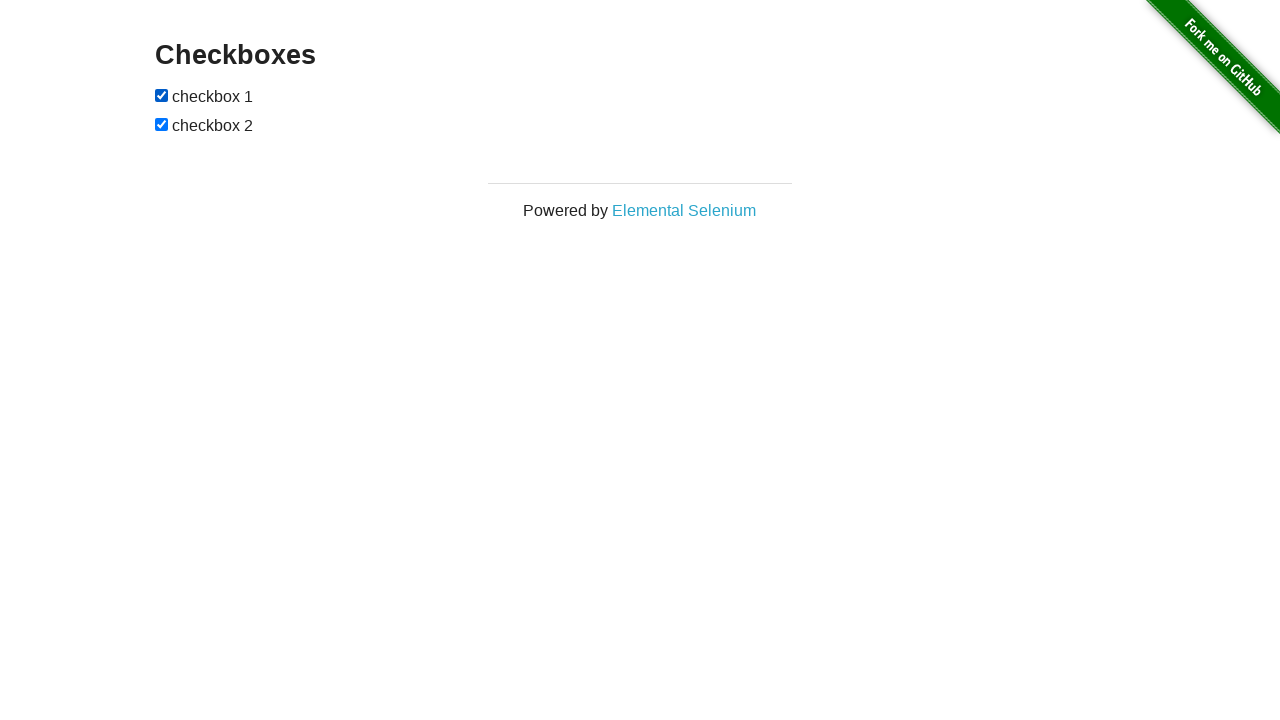